Tests filling out and submitting a complete HTML form with various input types including text fields, checkboxes, radio buttons, dropdowns, and multi-select elements

Starting URL: https://testpages.herokuapp.com/styled/basic-html-form-test.html

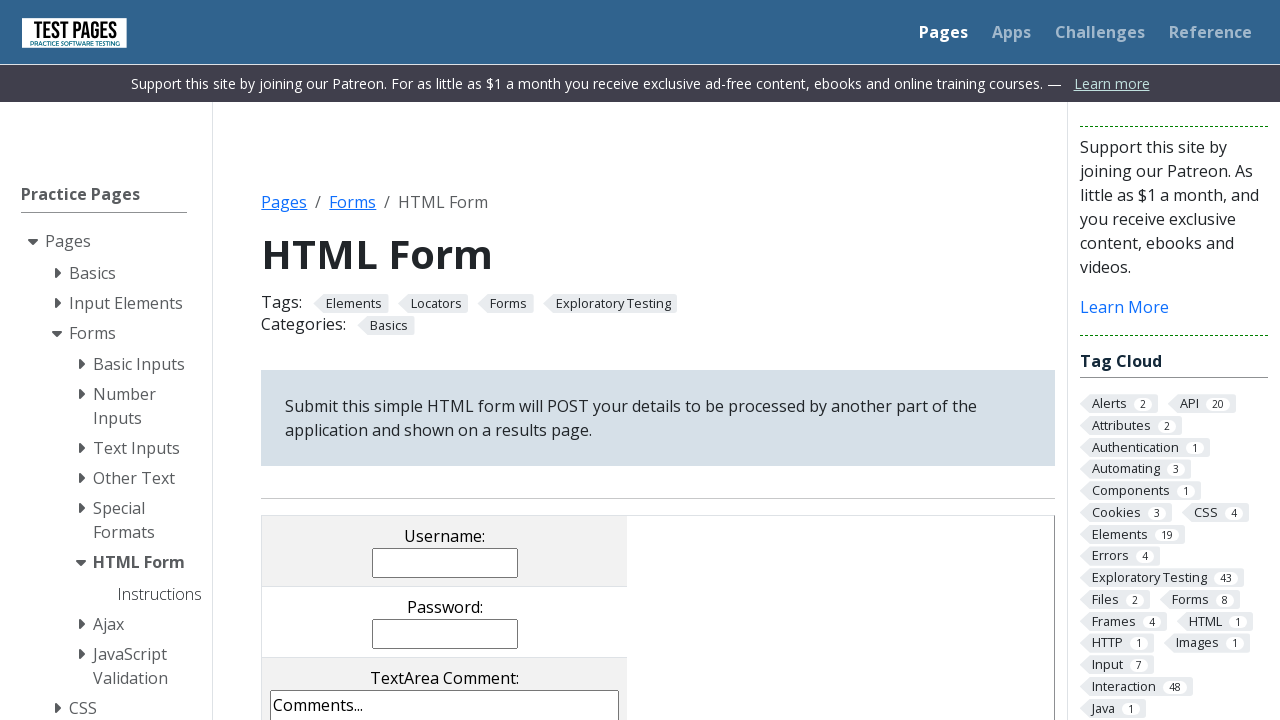

Filled username field with 'QA Name' on input[name='username']
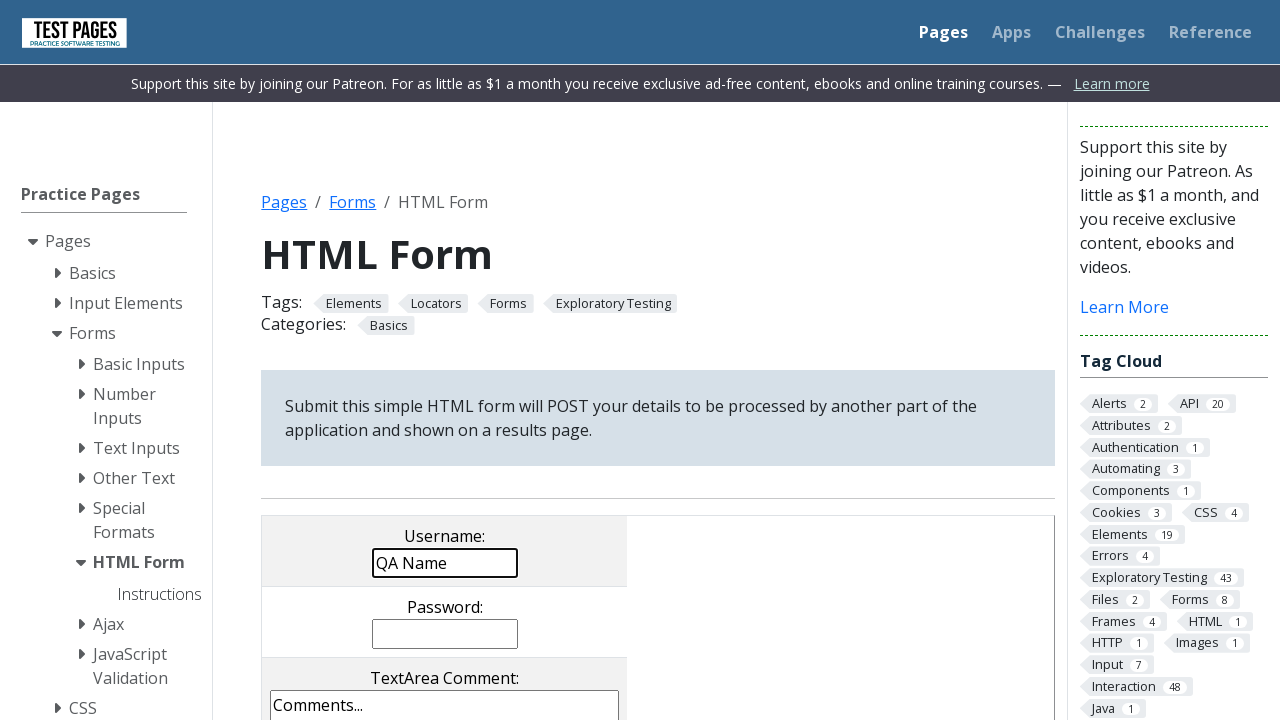

Filled password field with 'QA Password' on input[name='password']
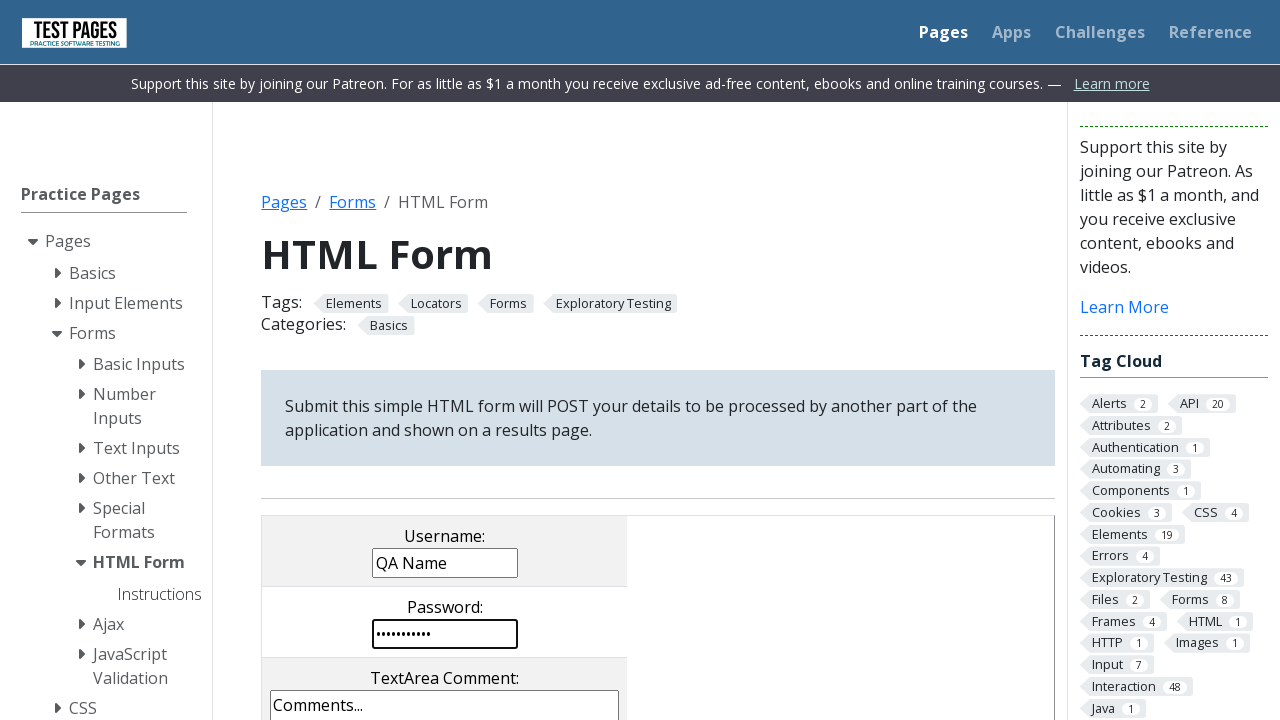

Filled comments field with 'Comentario' on textarea[name='comments']
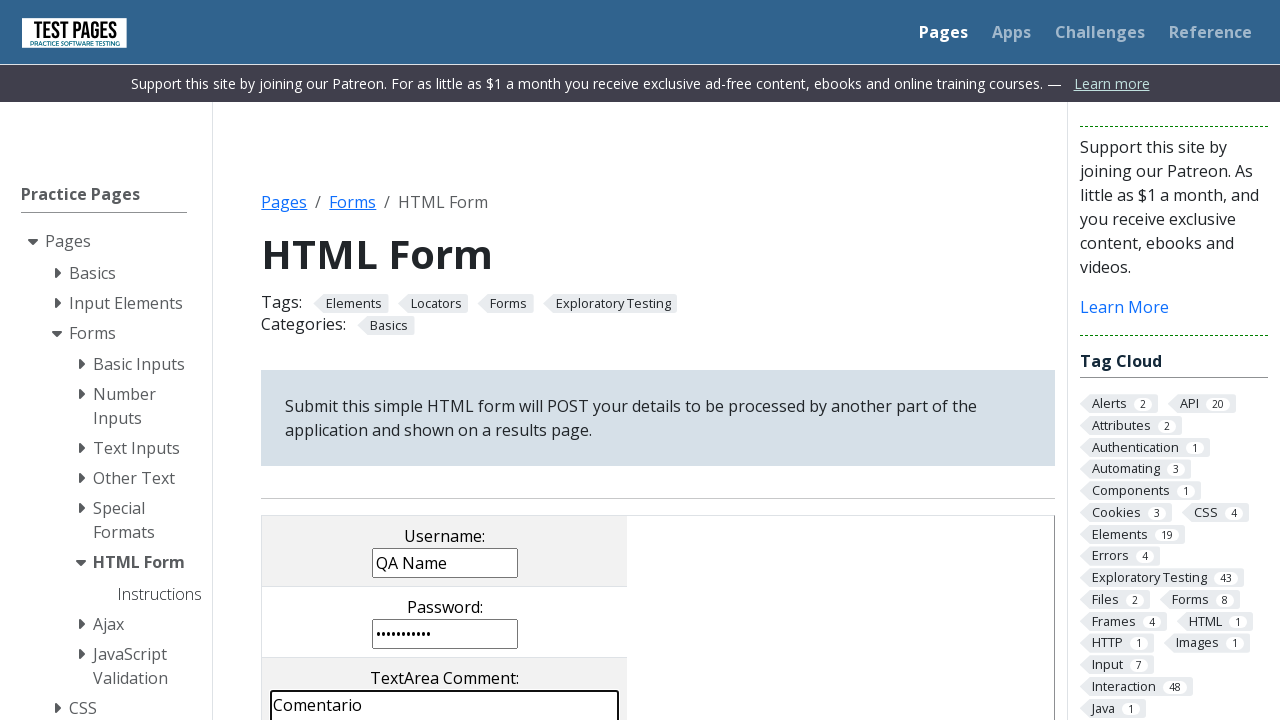

Clicked checkbox cb1 at (299, 360) on input[value='cb1']
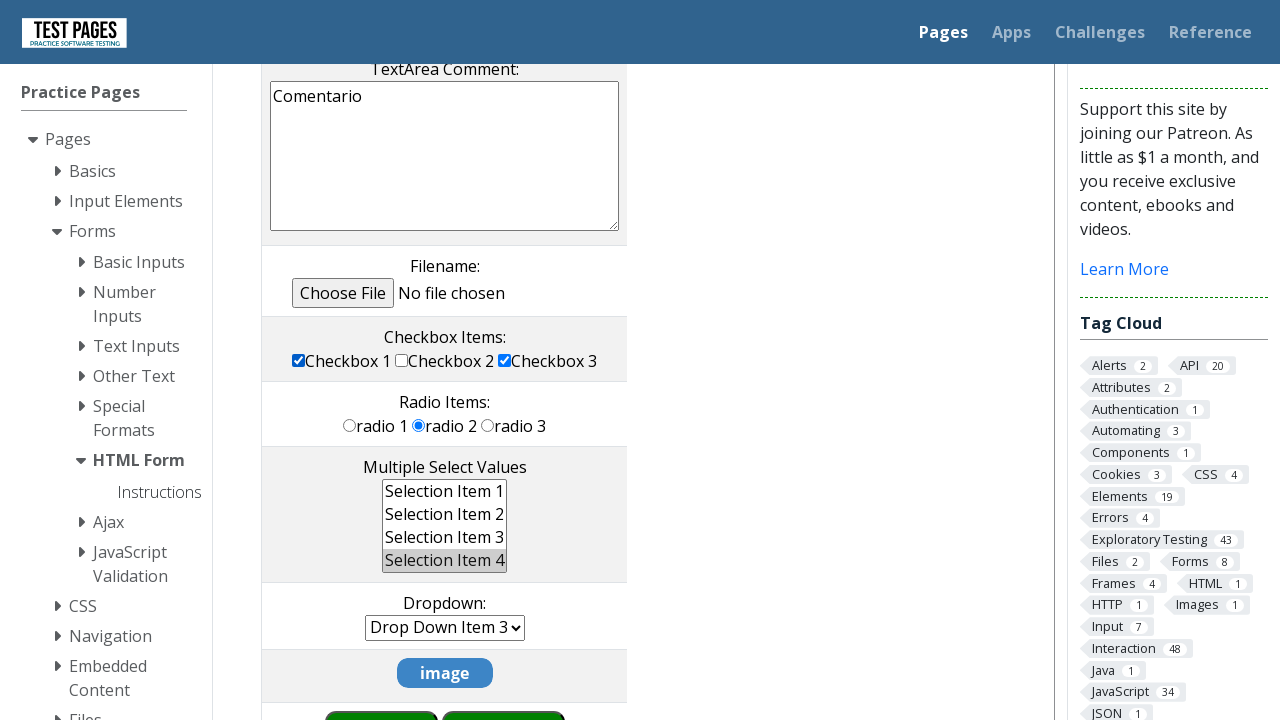

Clicked checkbox cb2 at (402, 360) on input[value='cb2']
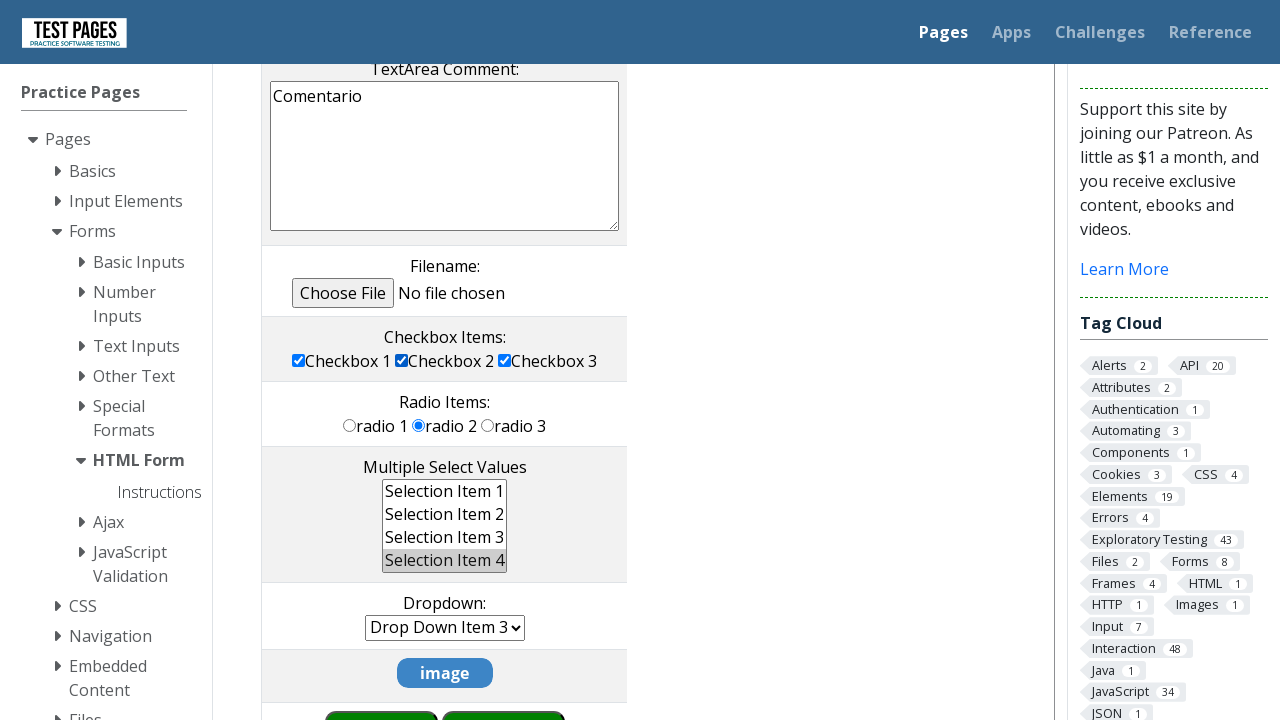

Selected radio button rd2 at (419, 425) on input[value='rd2']
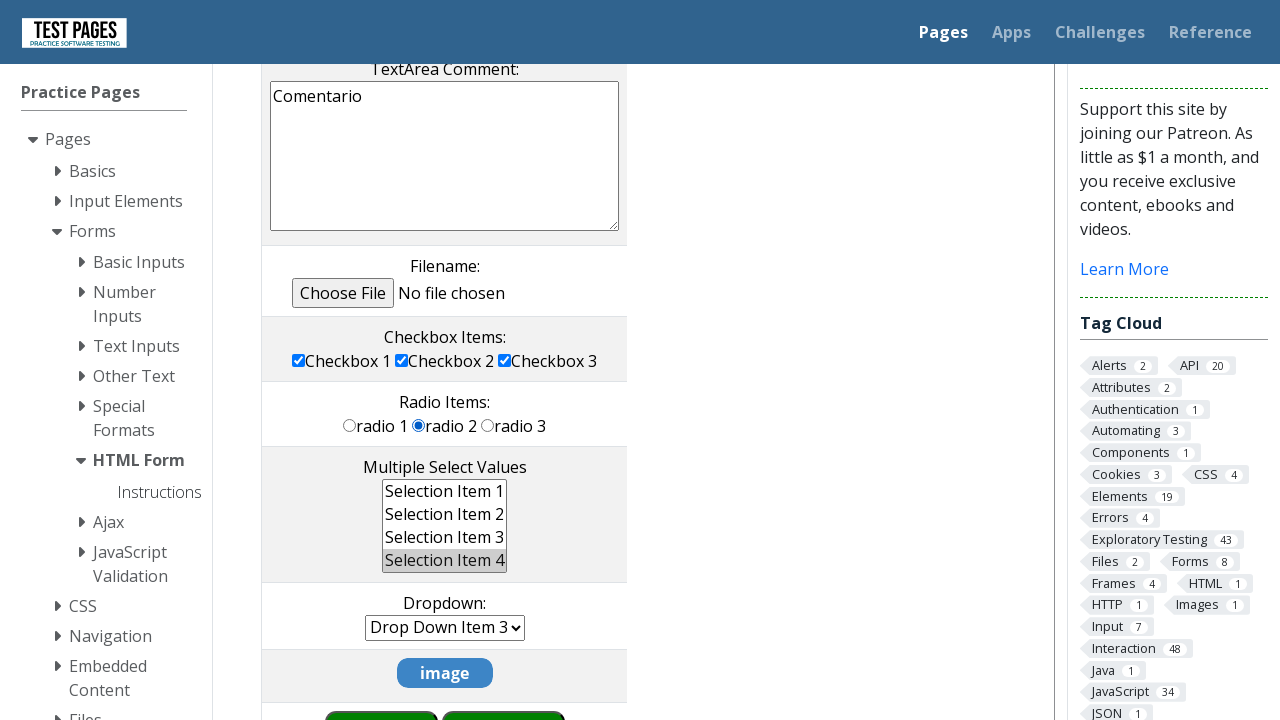

Selected option ms4 from multi-select dropdown on select[name='multipleselect[]']
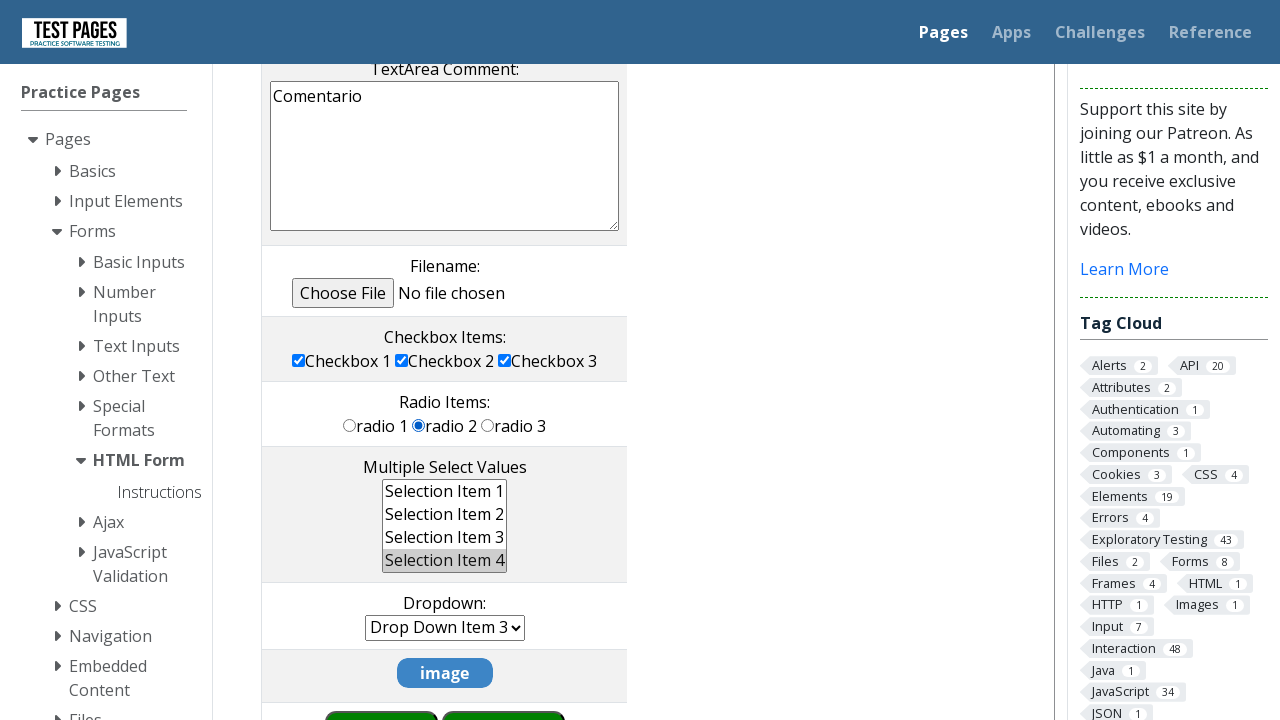

Selected option dd3 from dropdown on select[name='dropdown']
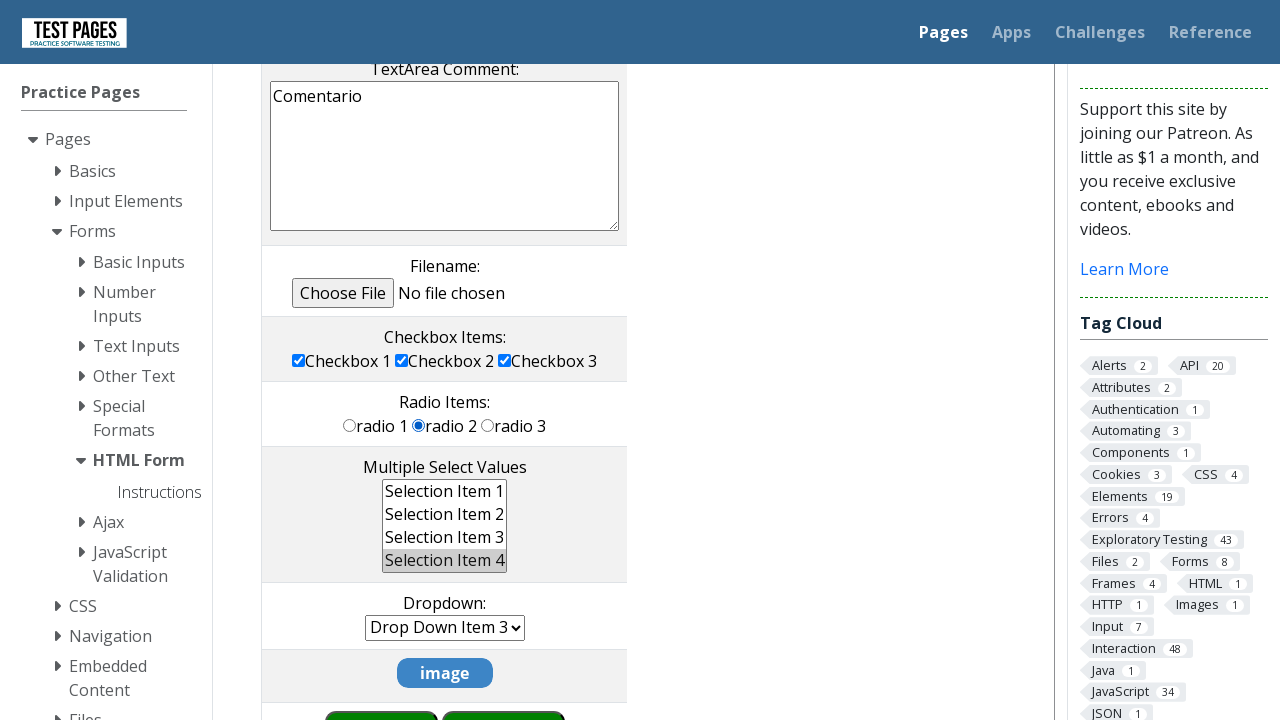

Clicked submit button to submit the form at (504, 690) on input[value='submit']
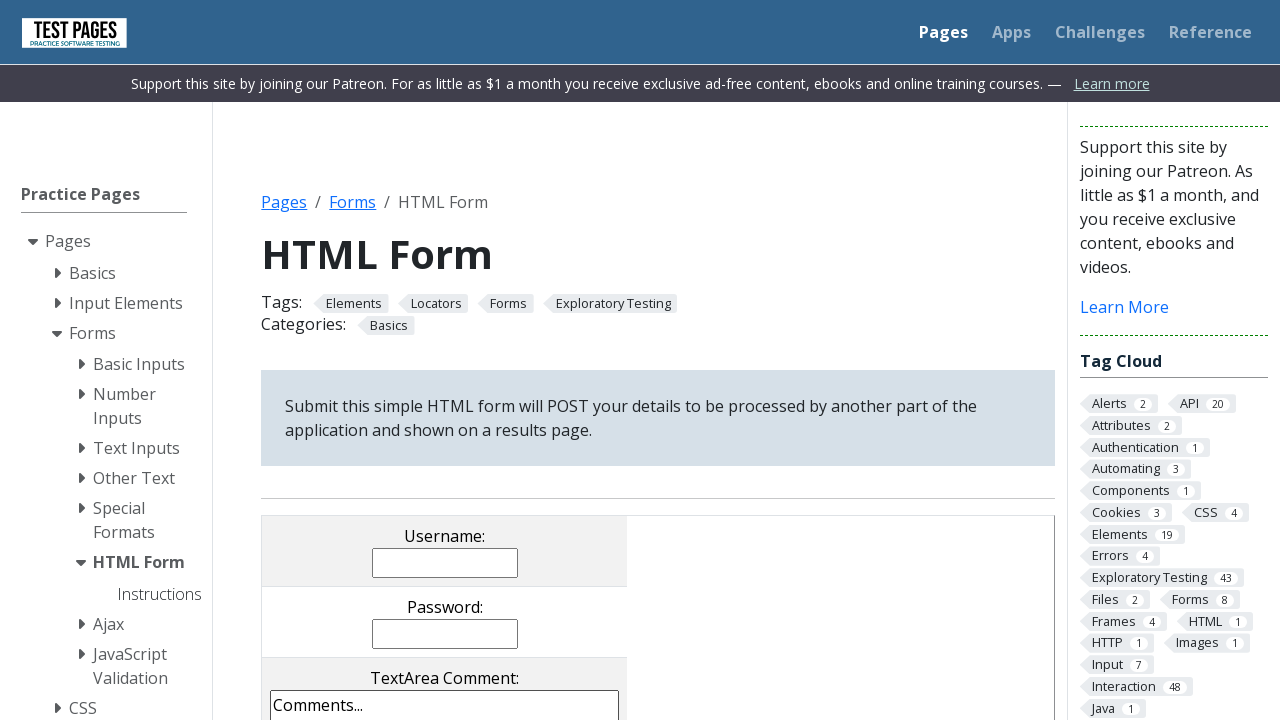

Results page loaded with username value displayed
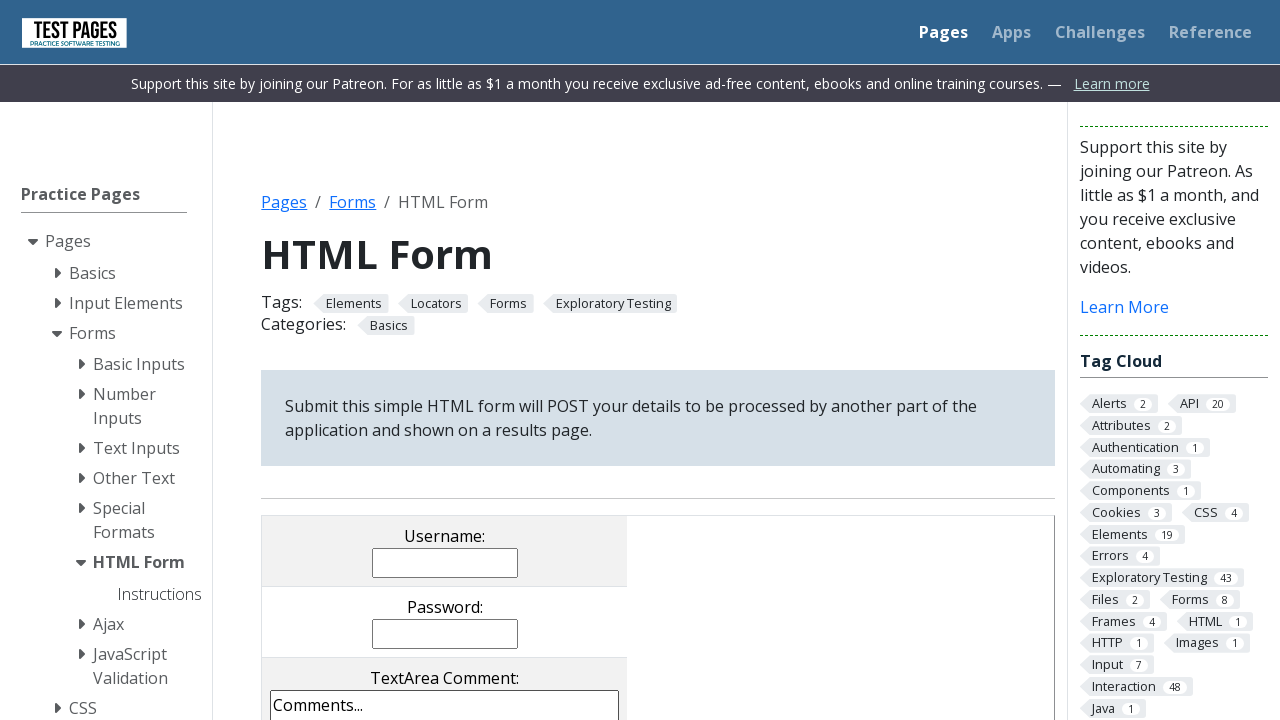

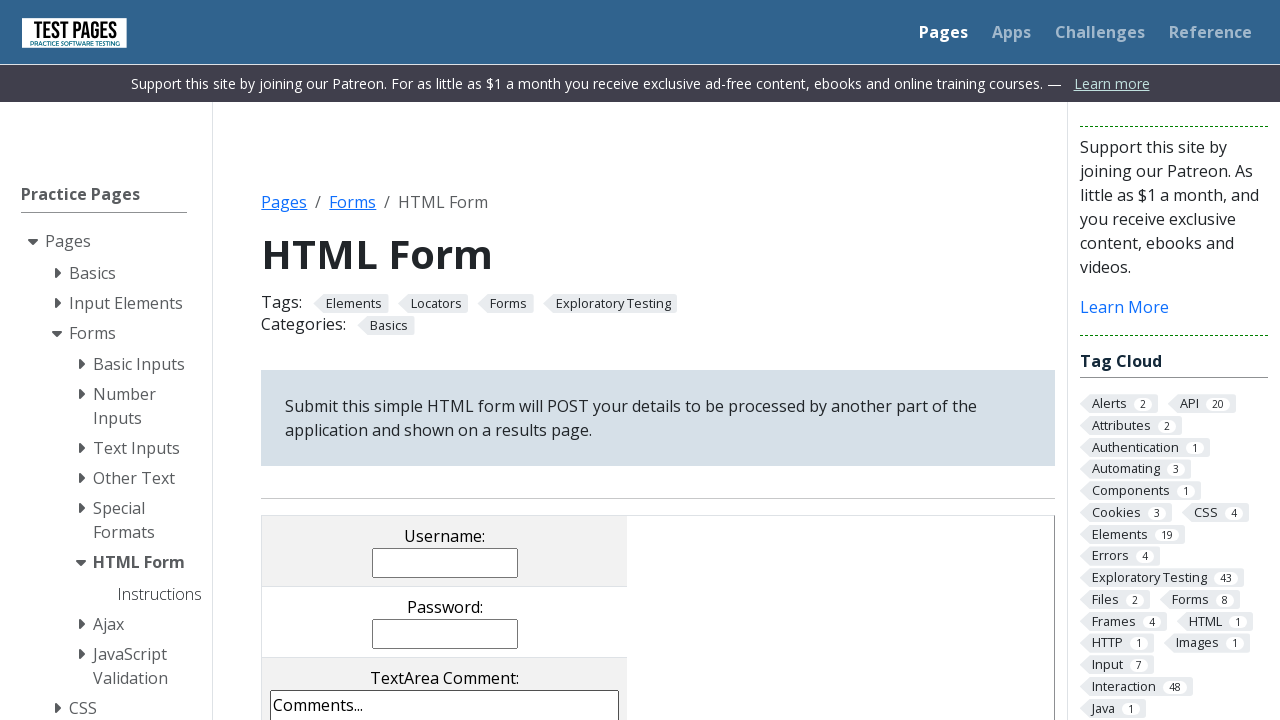